Tests completing a task while on the Active filter view, verifying it disappears from the active list.

Starting URL: https://todomvc4tasj.herokuapp.com/

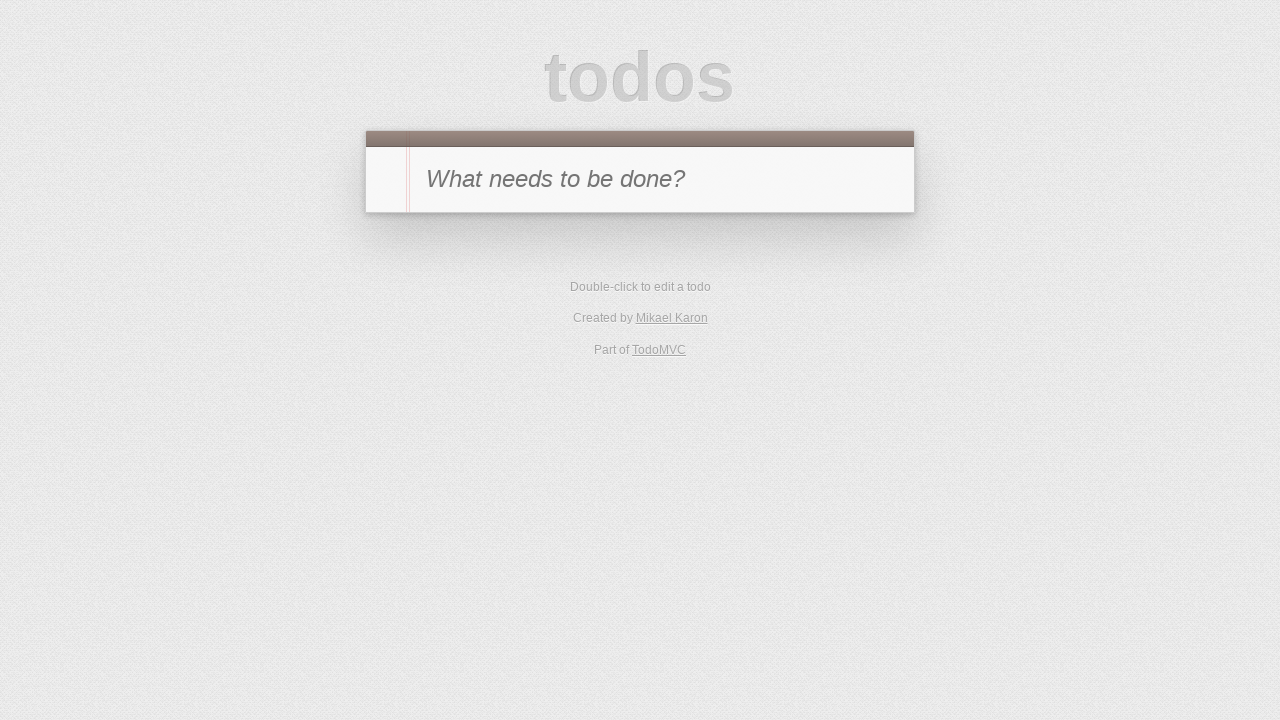

Set localStorage with two incomplete tasks
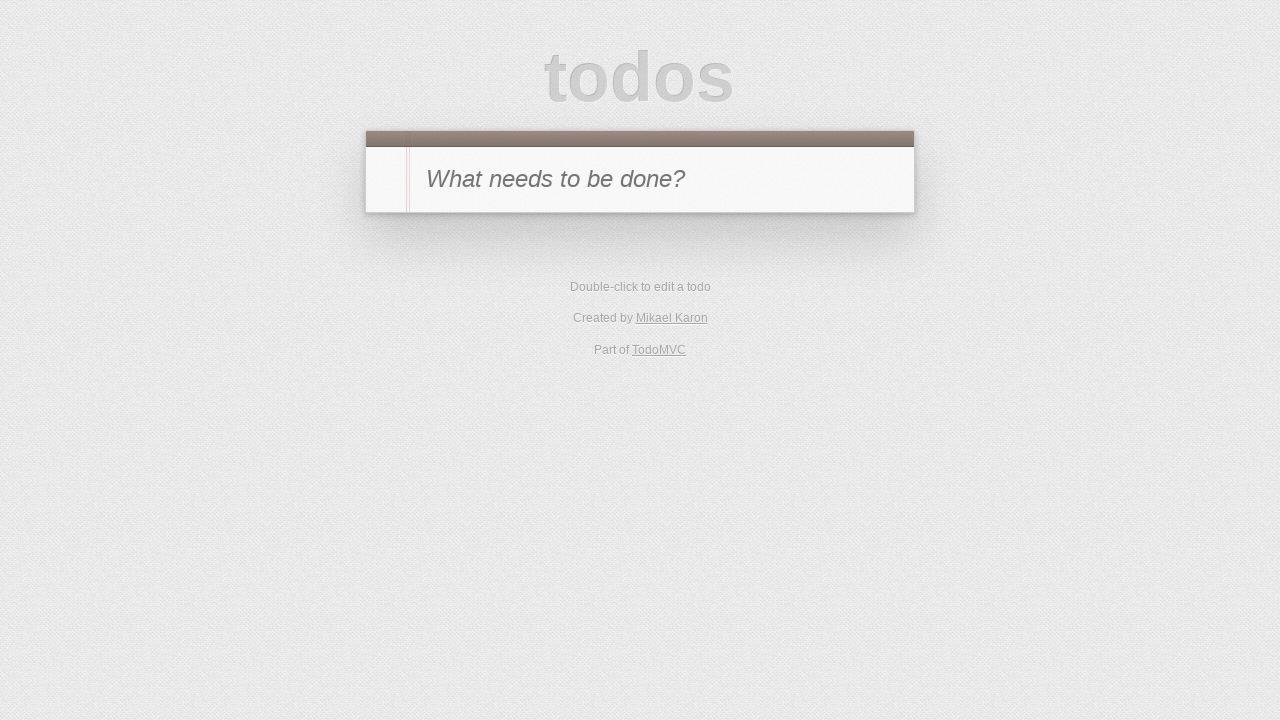

Reloaded page to load tasks from localStorage
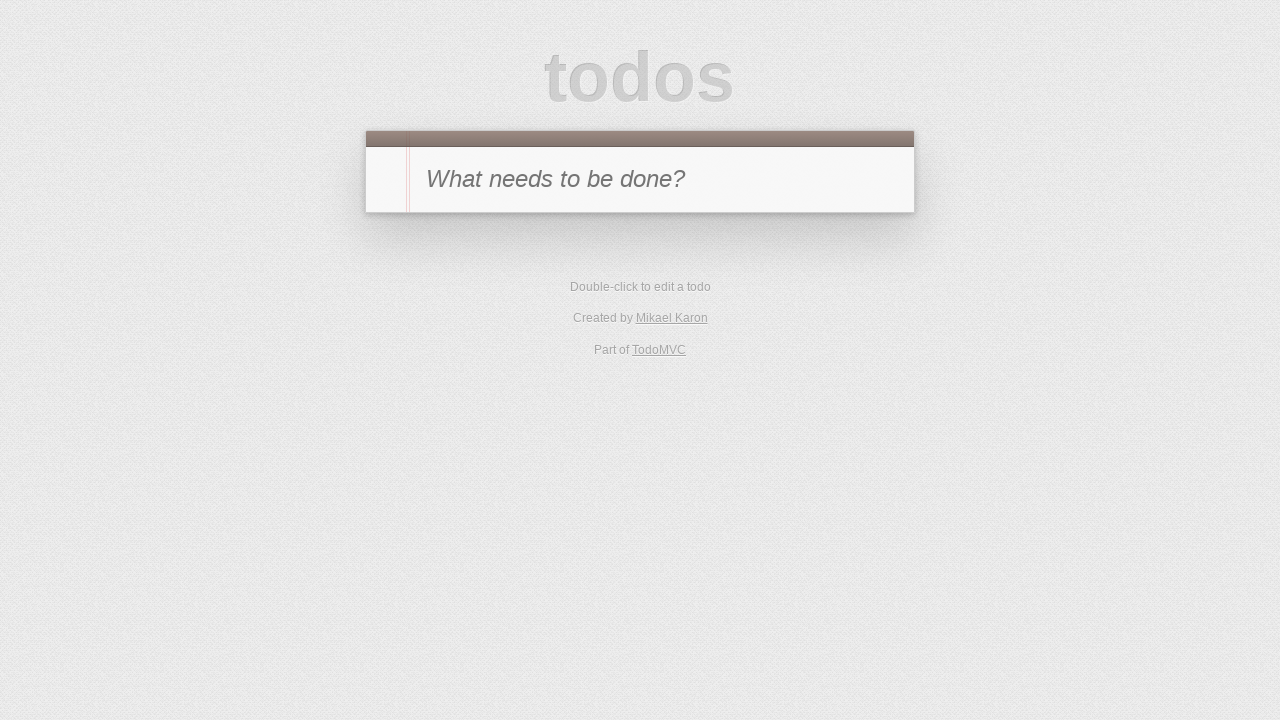

Clicked Active filter to view only active tasks at (614, 351) on #filters li:has-text('Active')
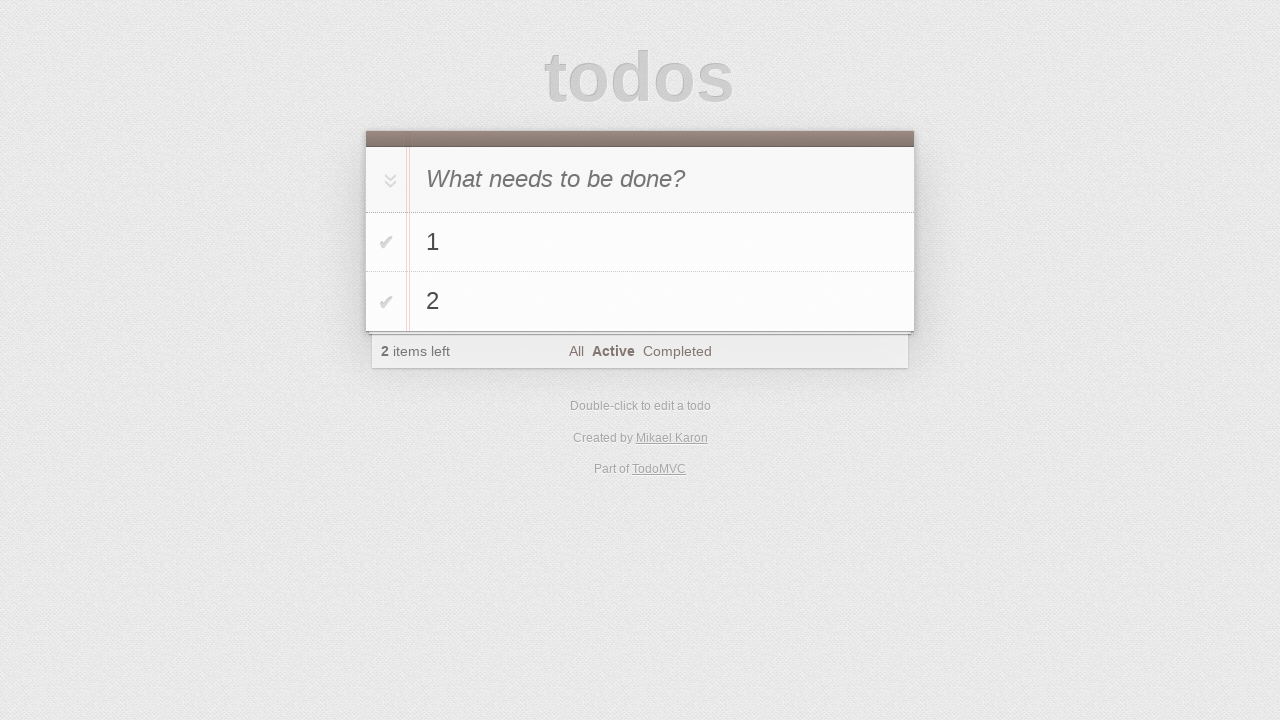

Clicked toggle checkbox for task '1' to mark it complete at (386, 242) on #todo-list li:has-text('1') .toggle
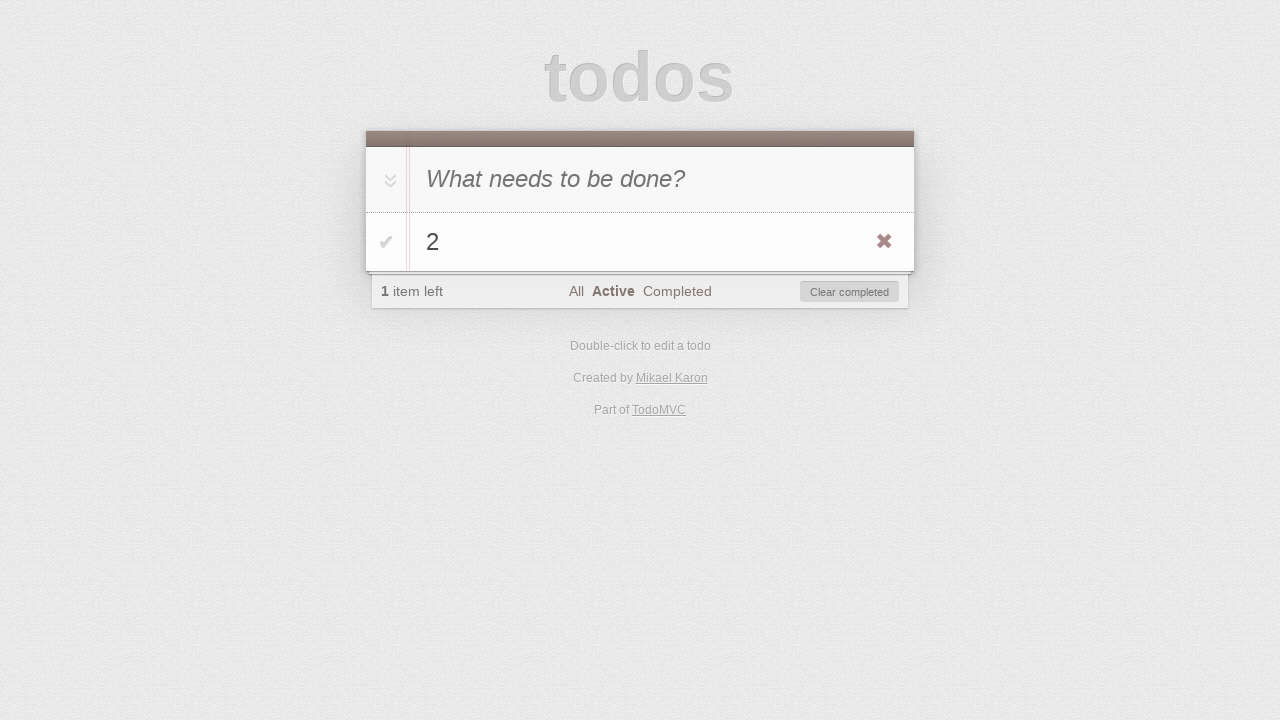

Verified task '2' is still visible in active list after completing task '1'
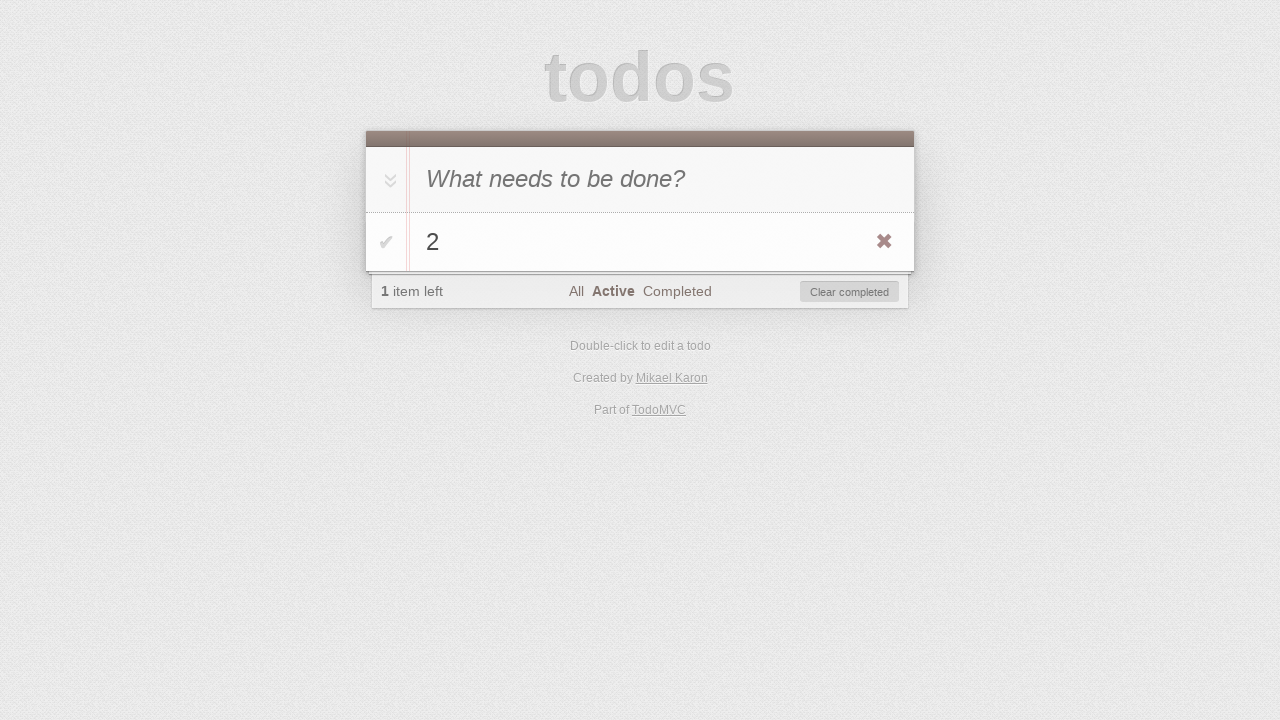

Verified active items count shows '1' remaining
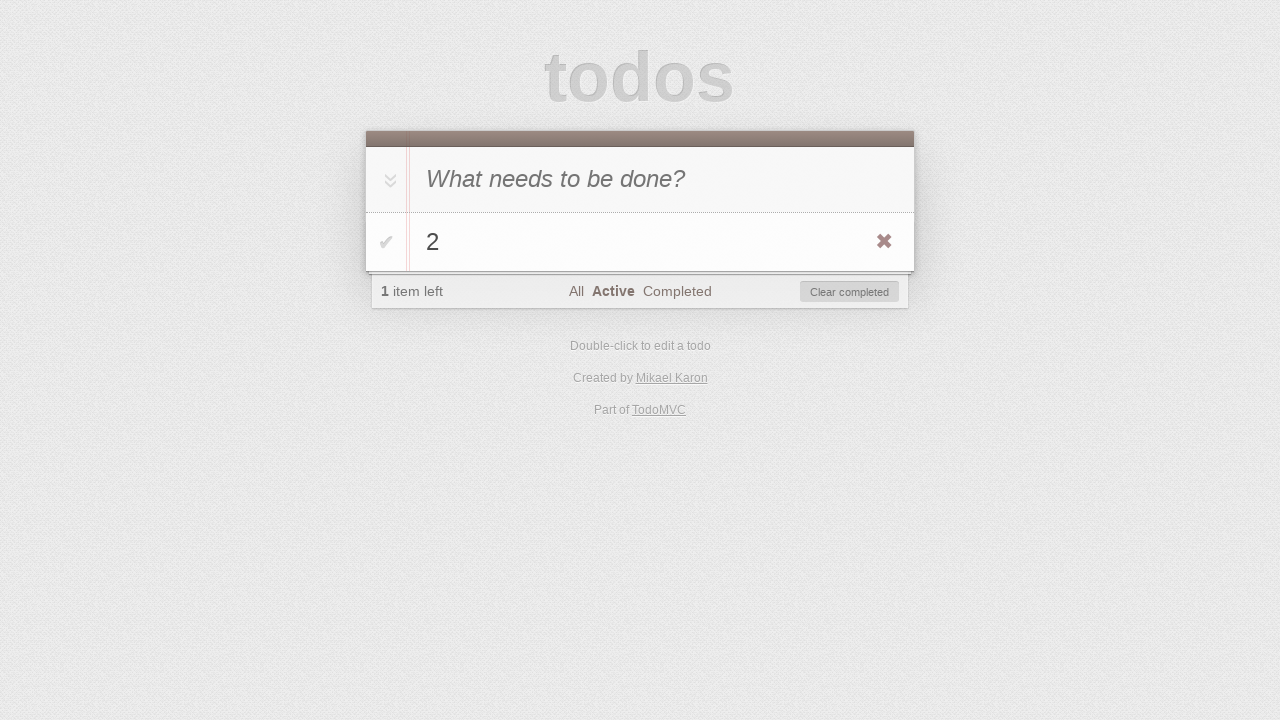

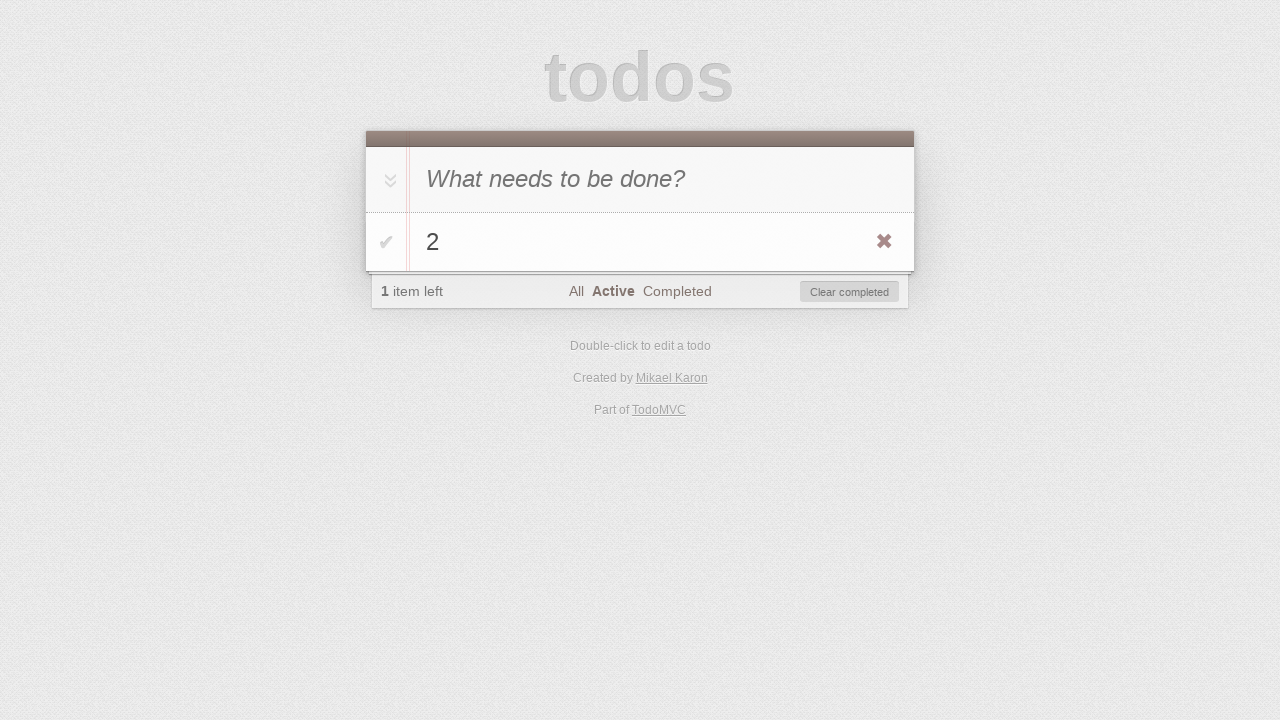